Tests isosceles triangle identification by entering two equal sides and one different side

Starting URL: https://testpages.eviltester.com/styled/apps/triangle/triangle001.html

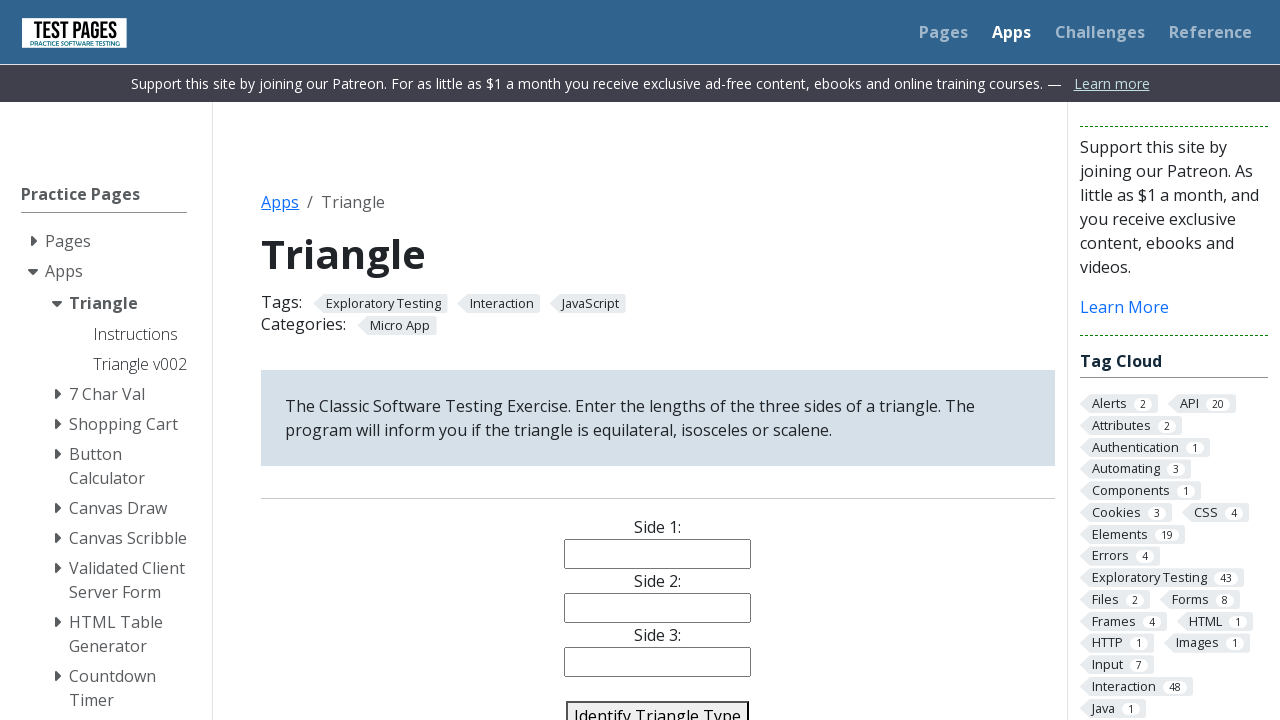

Navigated to triangle identifier application
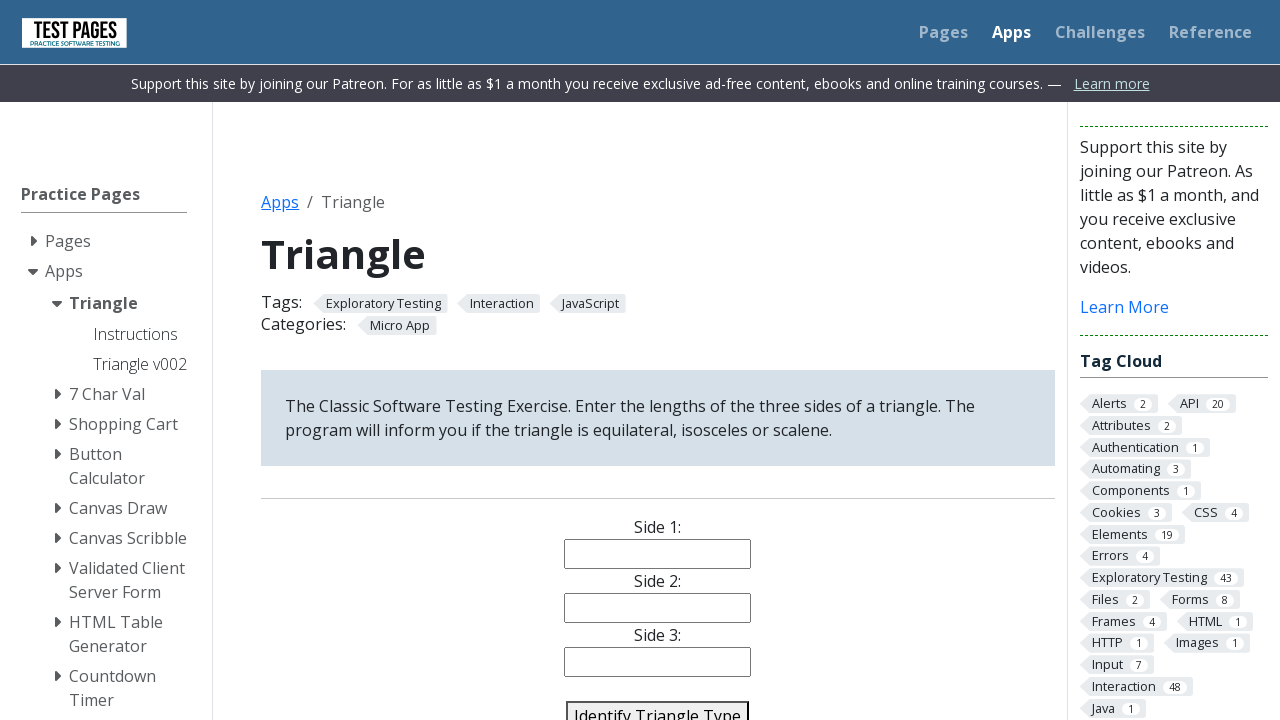

Entered 5 for side 1 on input[name='side1']
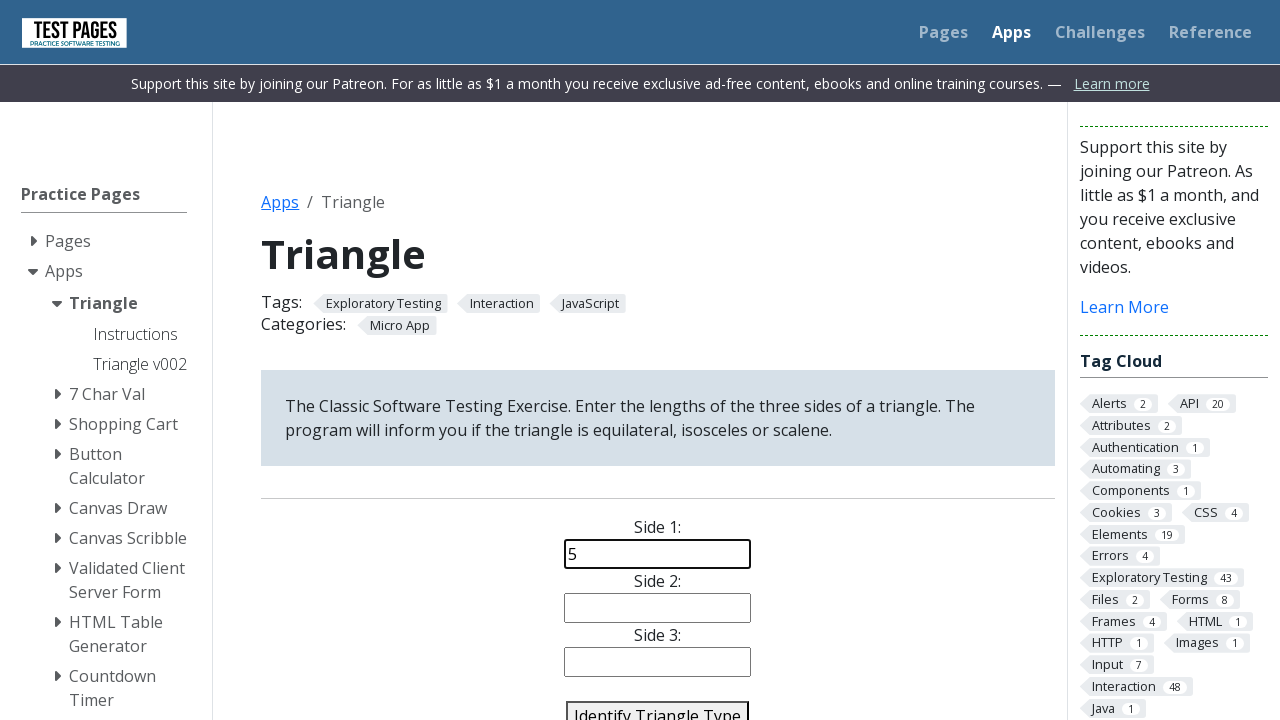

Entered 5 for side 2 on input[name='side2']
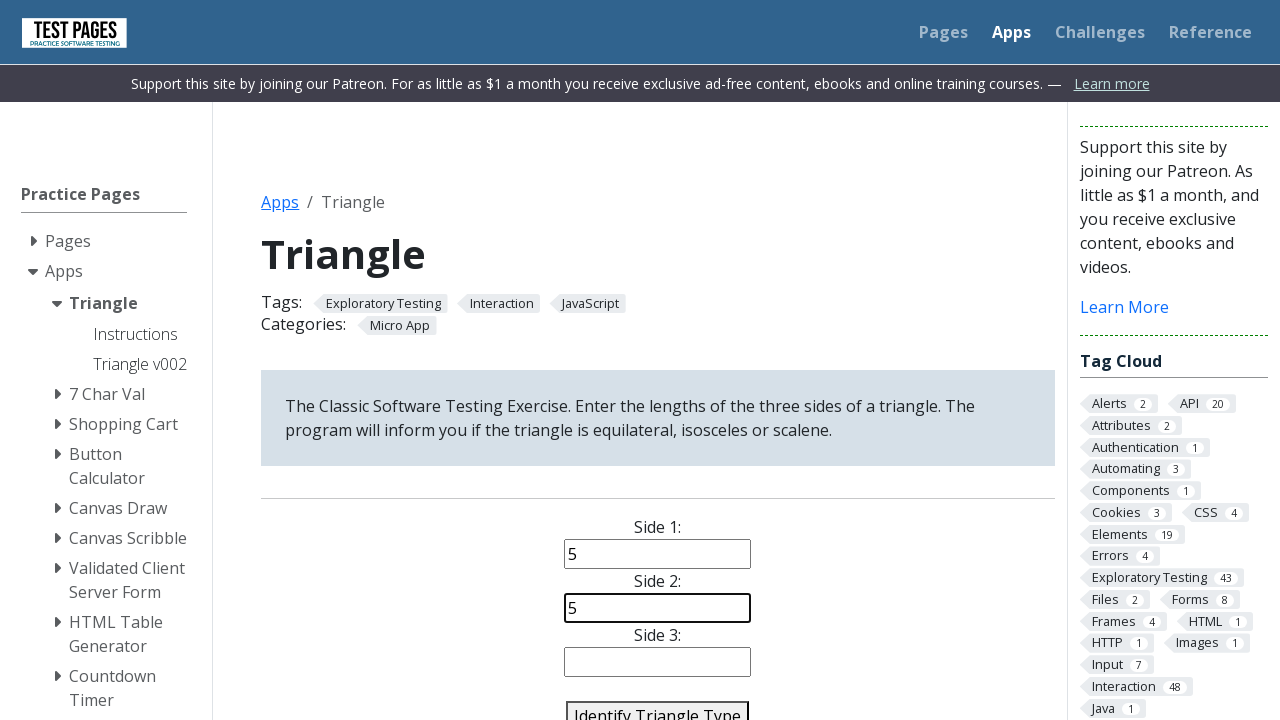

Entered 3 for side 3 on input[name='side3']
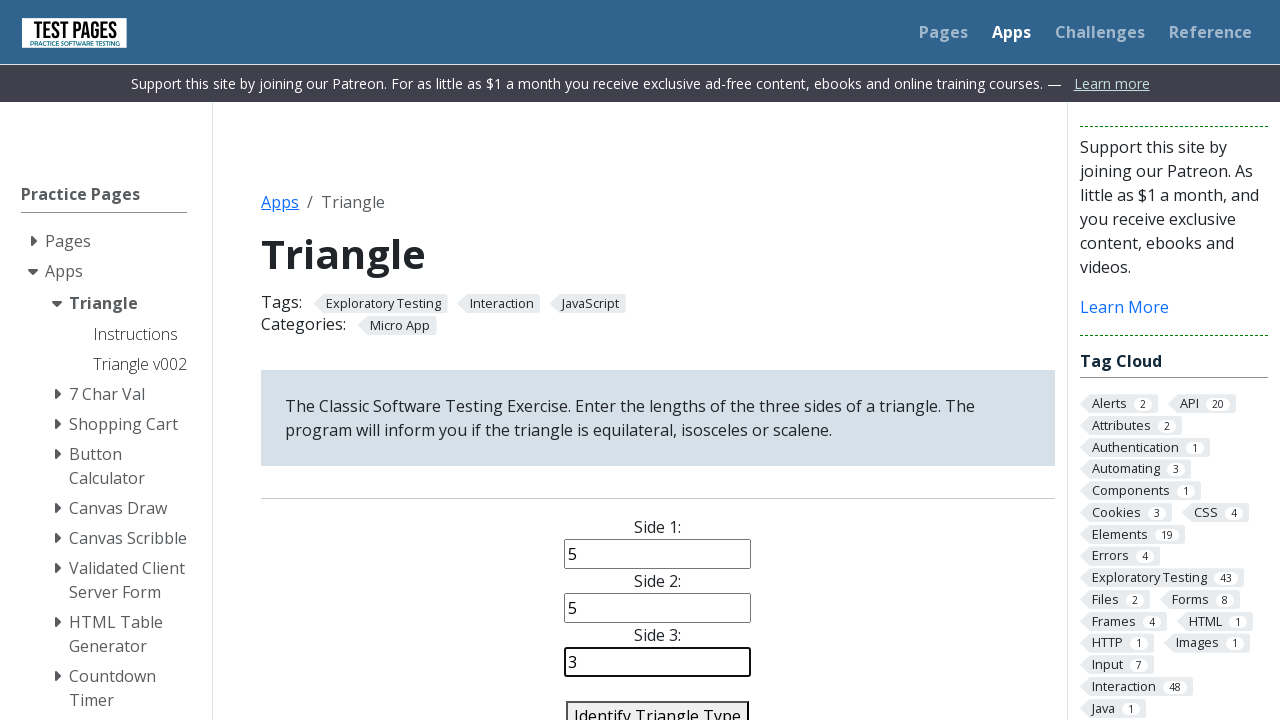

Clicked identify triangle button at (658, 705) on #identify-triangle-action
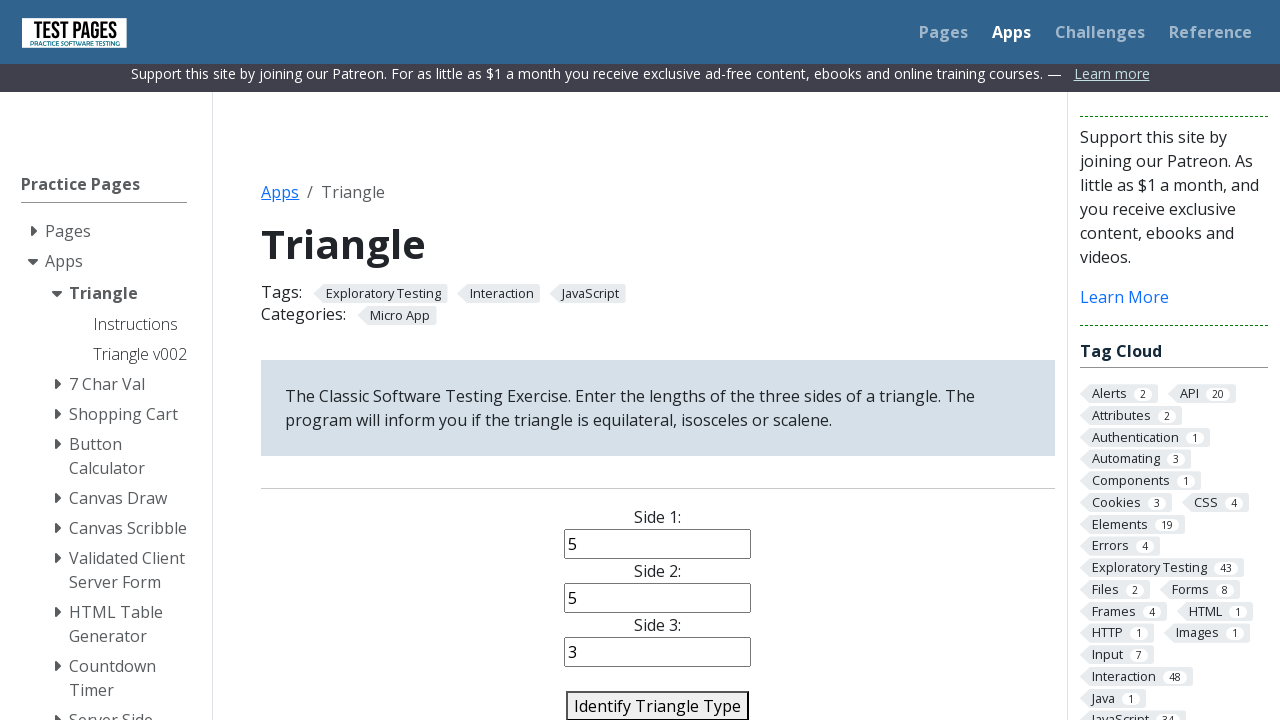

Triangle type result appeared on page
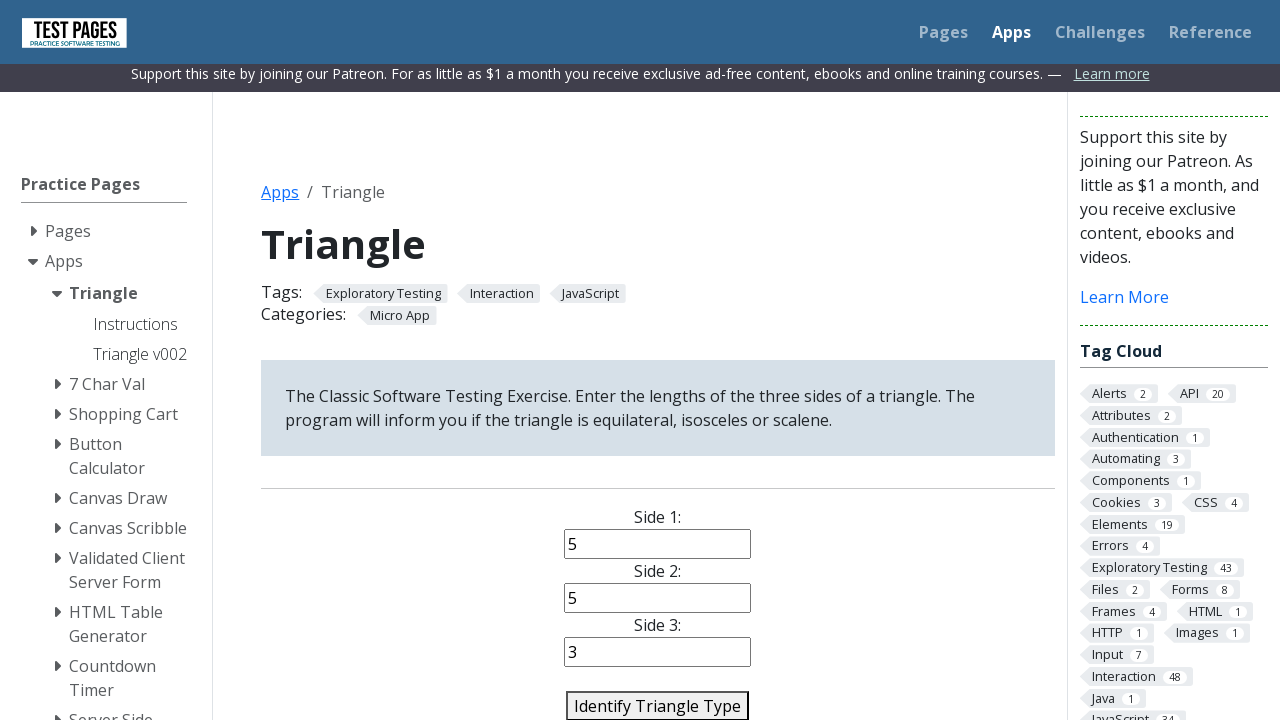

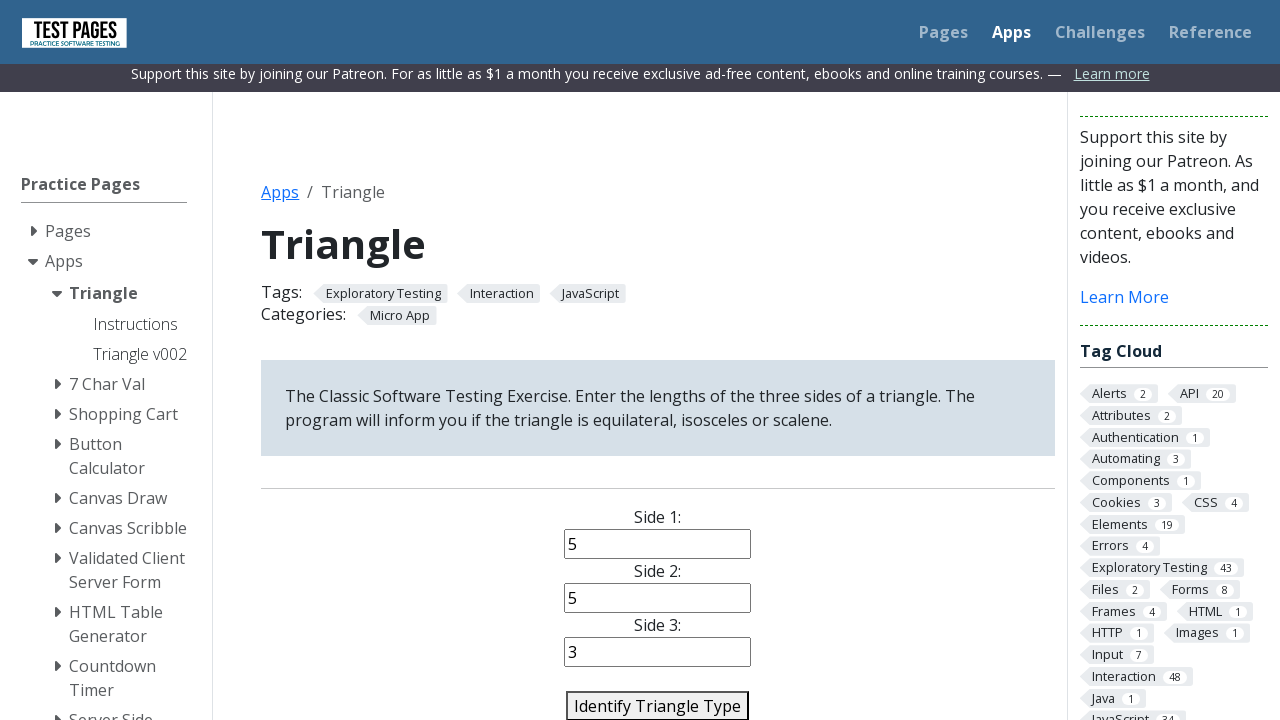